Navigates to the automation practice page, scrolls down to view the product table, and verifies the table structure and content is accessible.

Starting URL: https://rahulshettyacademy.com/AutomationPractice/

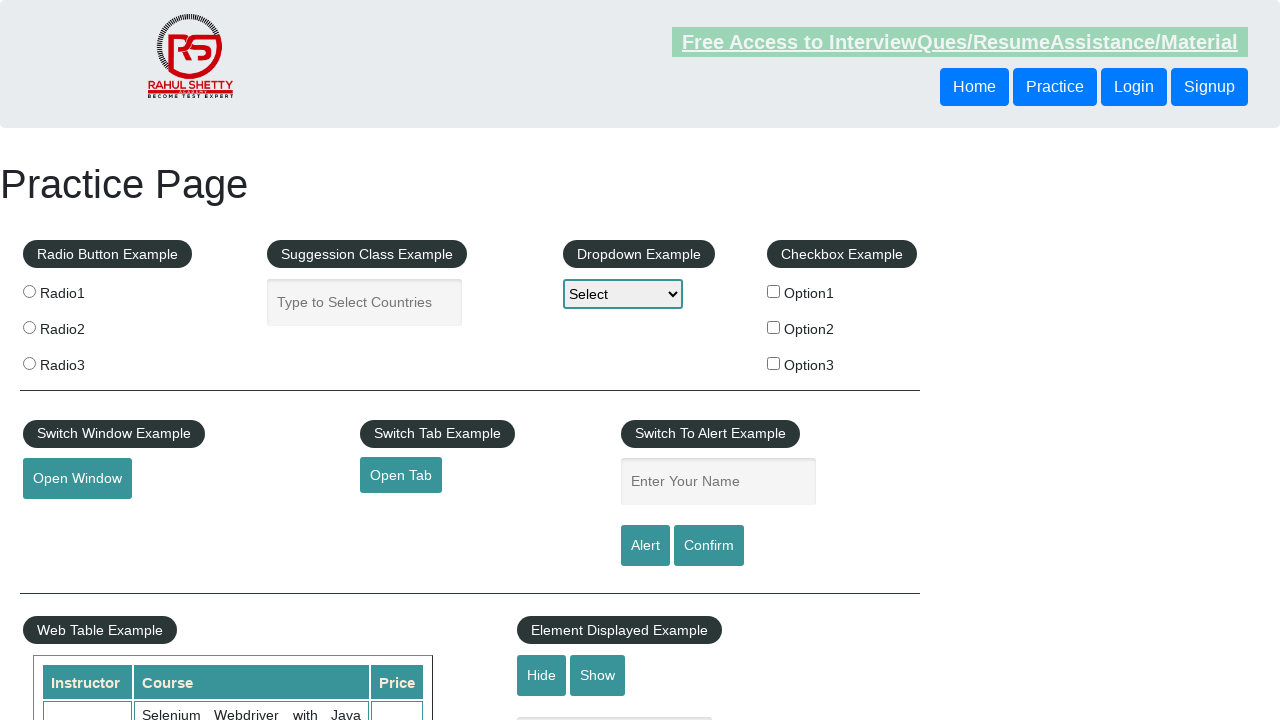

Scrolled down 600 pixels to bring product table into view
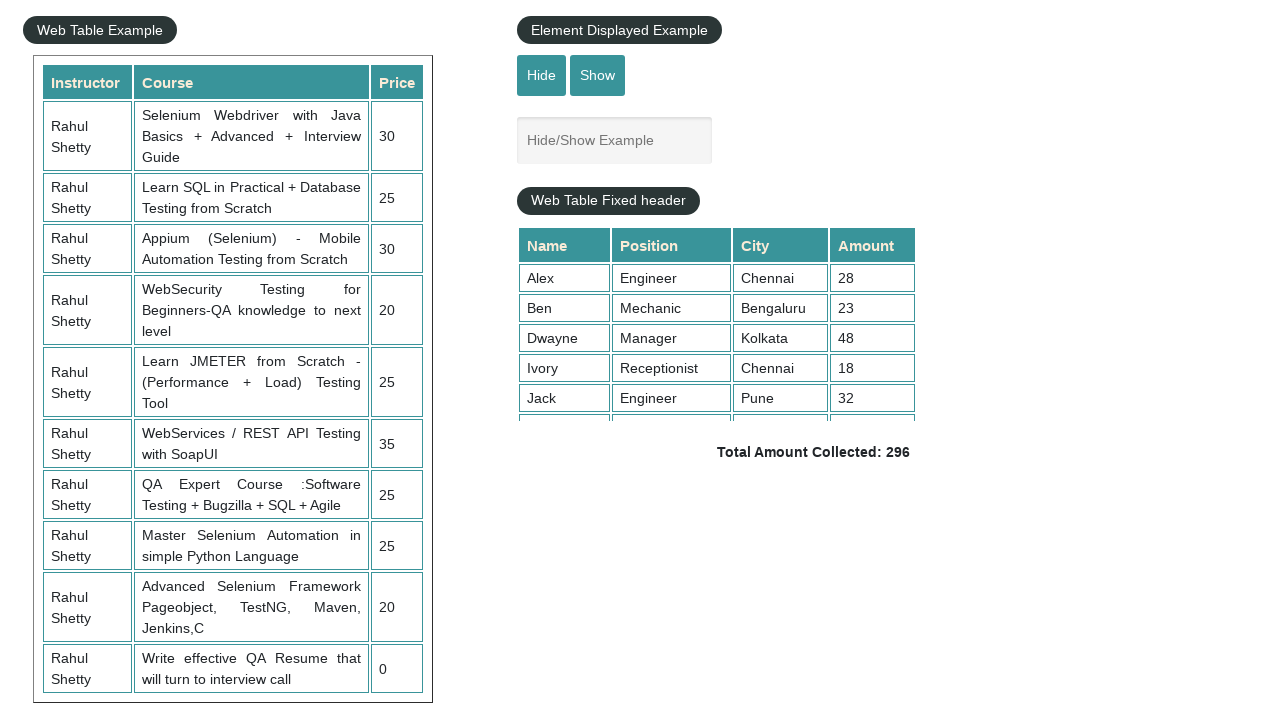

Product table (#product) is now visible
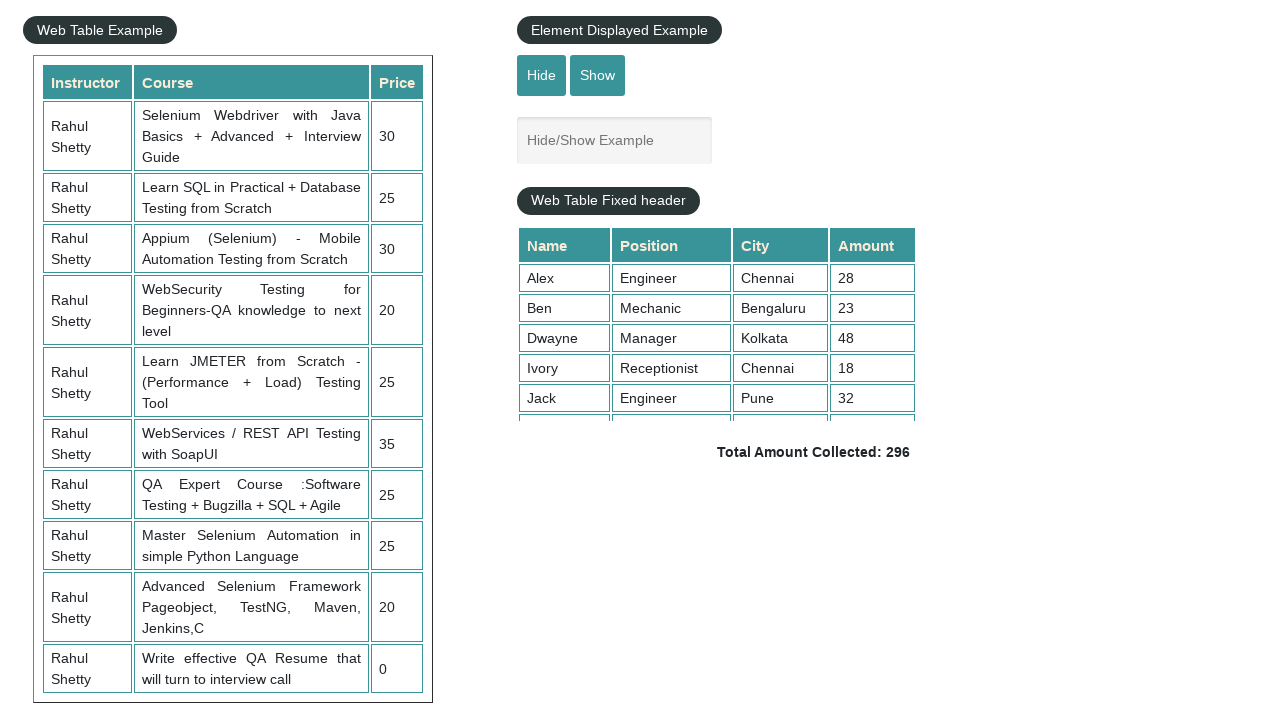

Located product table element
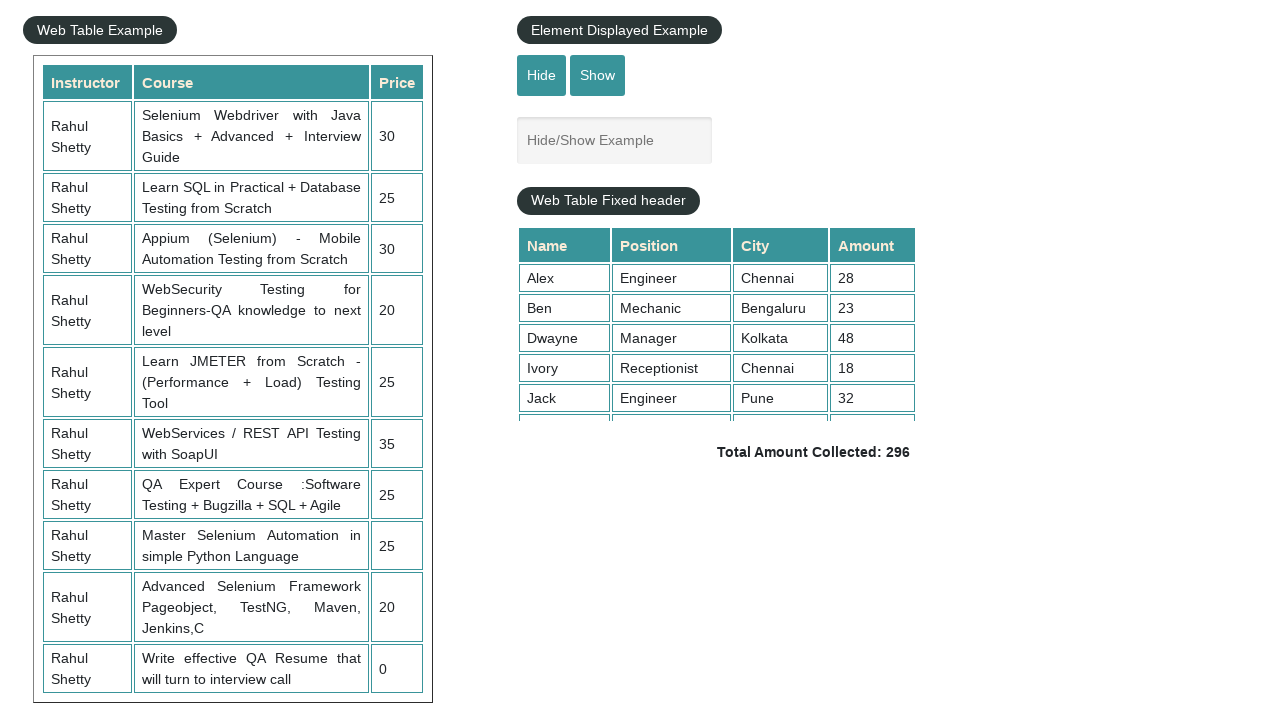

Retrieved all table rows from product table
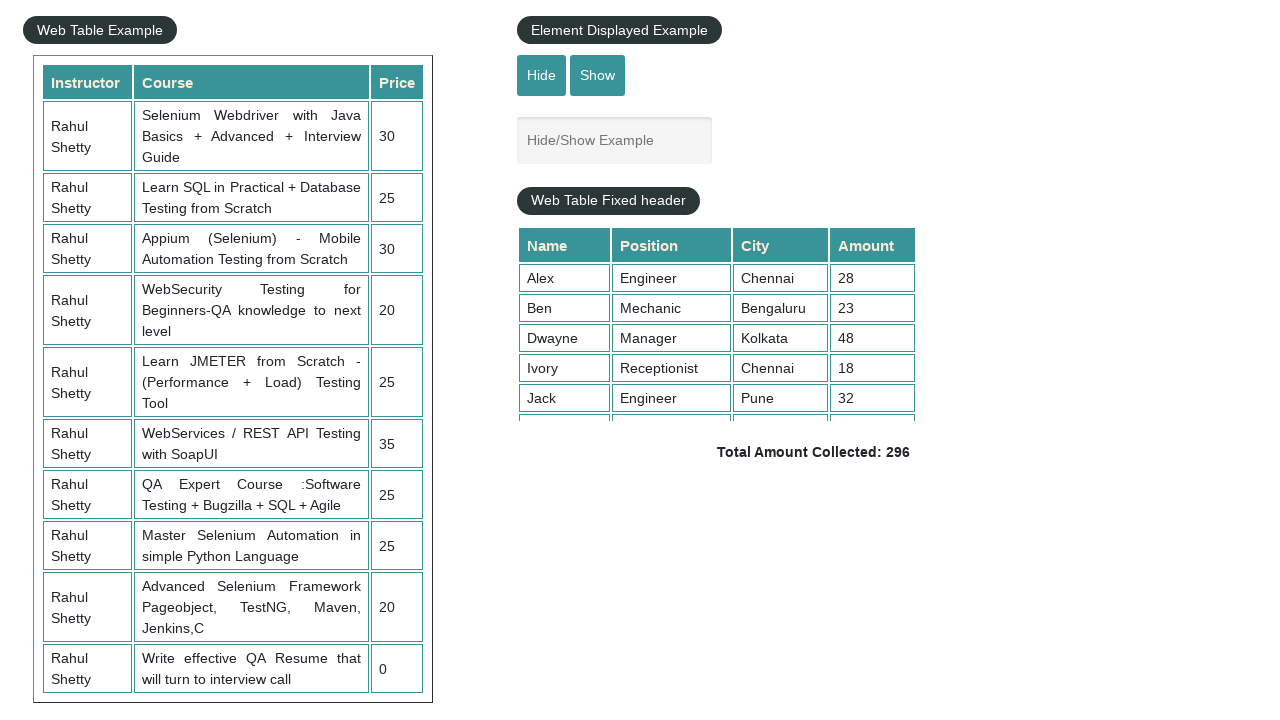

Located cells in the second data row of the table
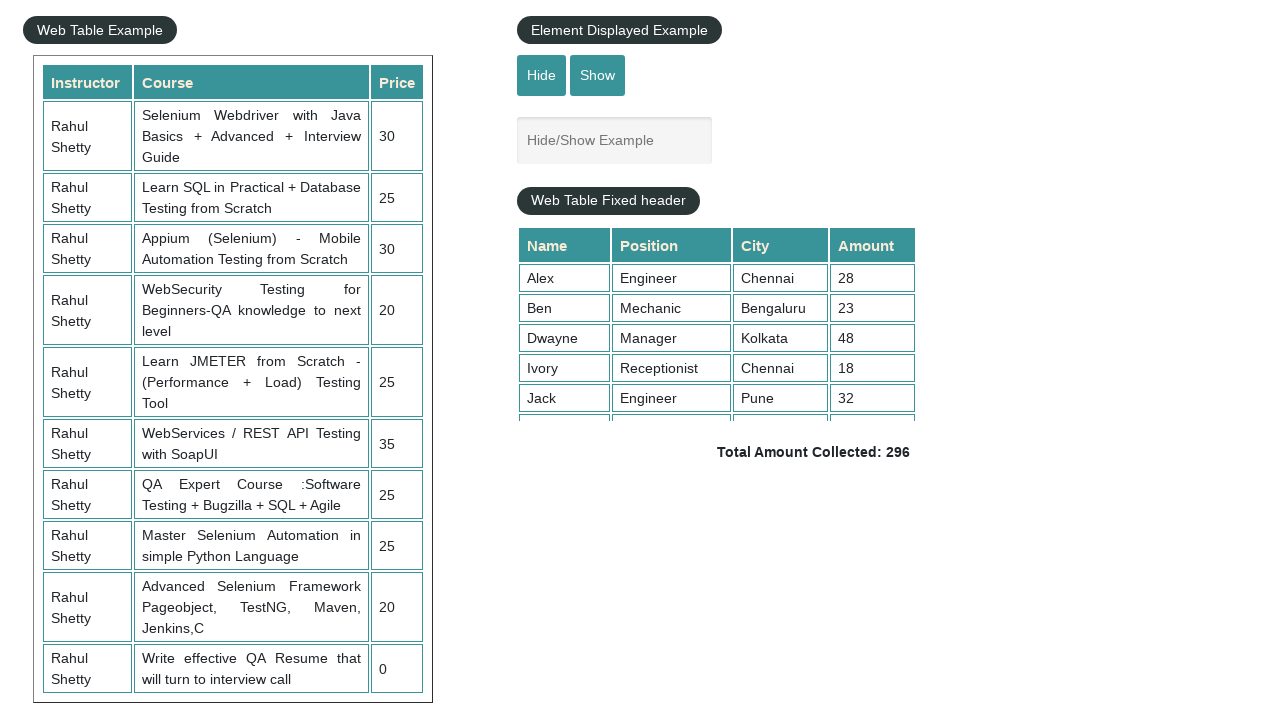

First cell of second data row is ready - table structure verified
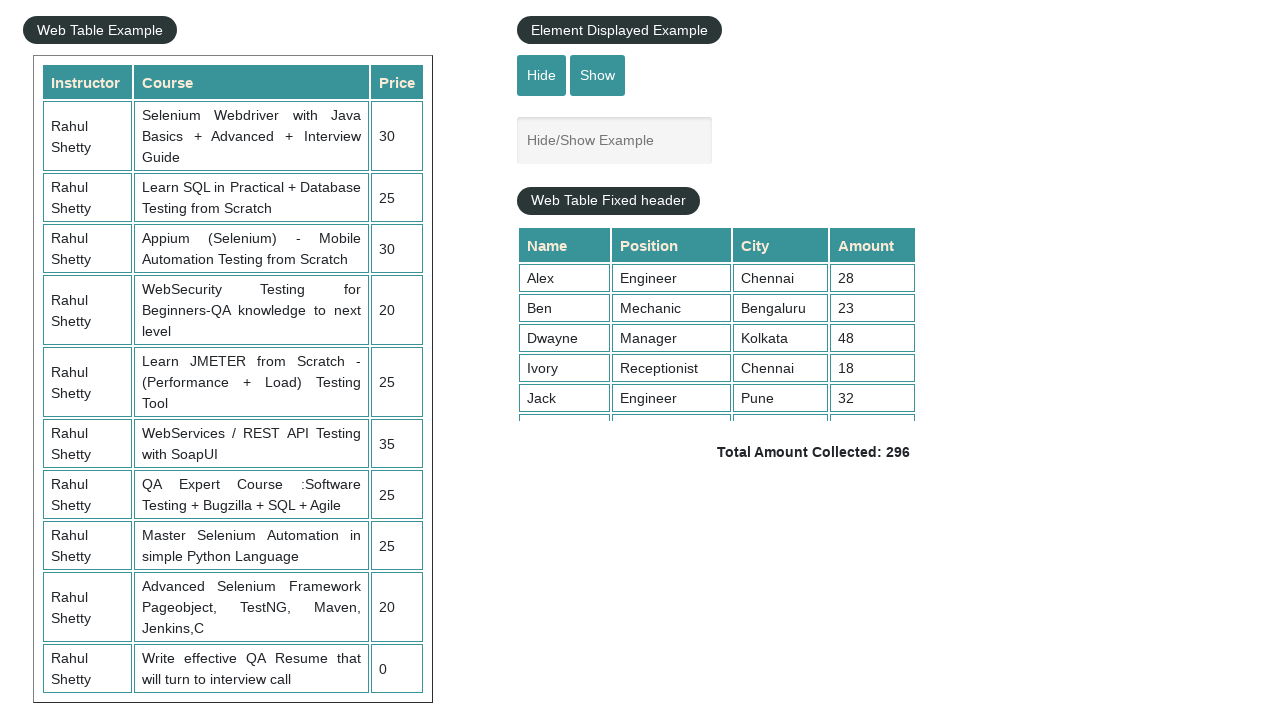

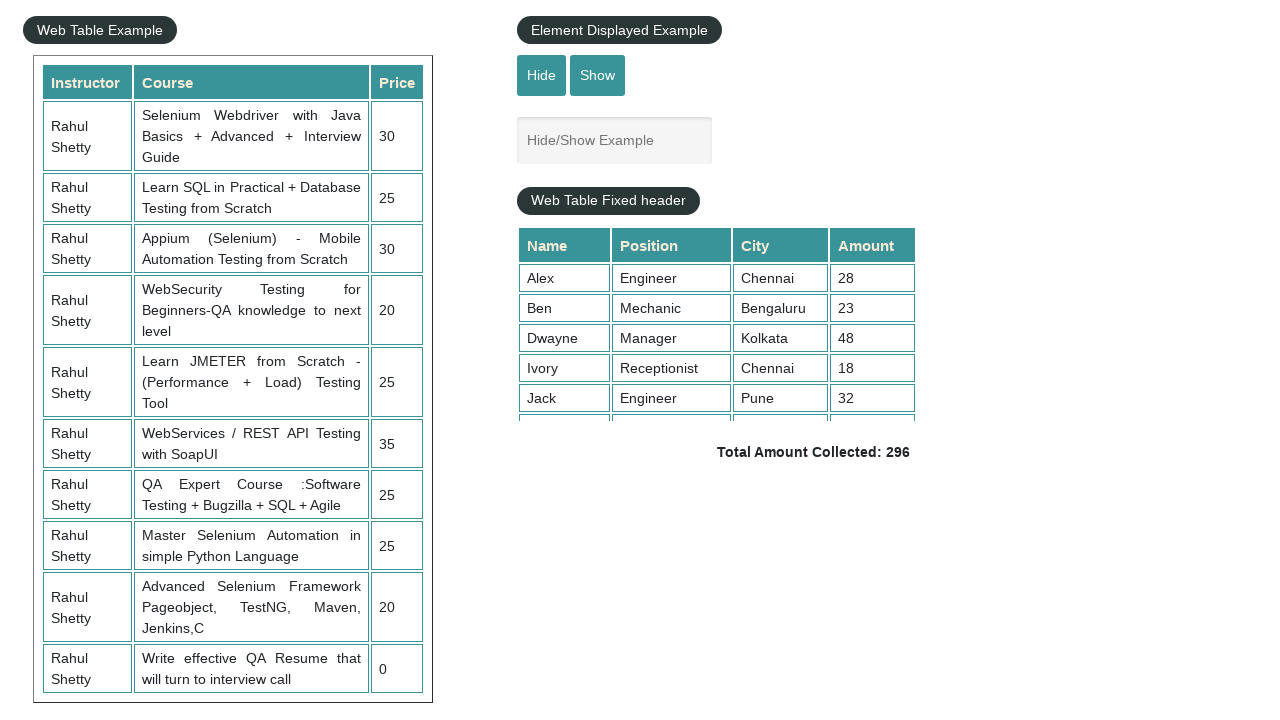